Tests confirm alert with OK and Cancel options by triggering the alert and dismissing it

Starting URL: https://demo.automationtesting.in/Alerts.html

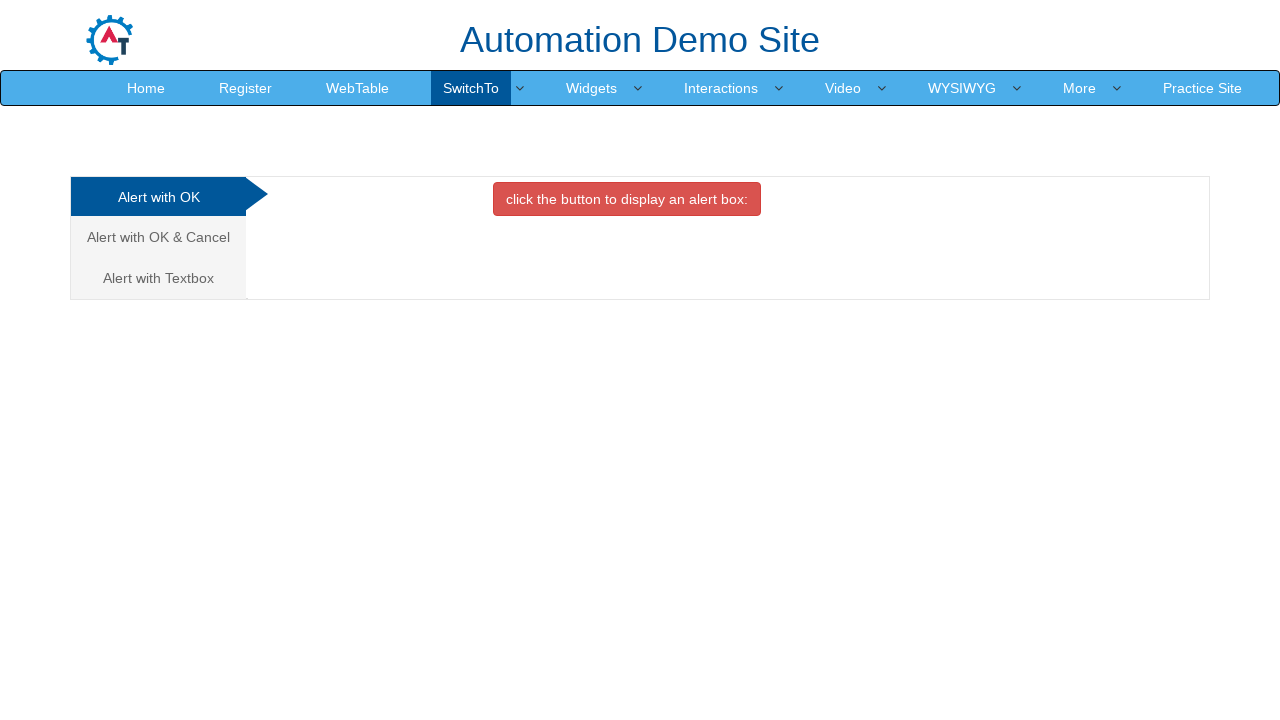

Clicked on 'Alert with OK & Cancel' tab at (158, 237) on xpath=//a[contains(text(),'Alert with OK & Cancel')]
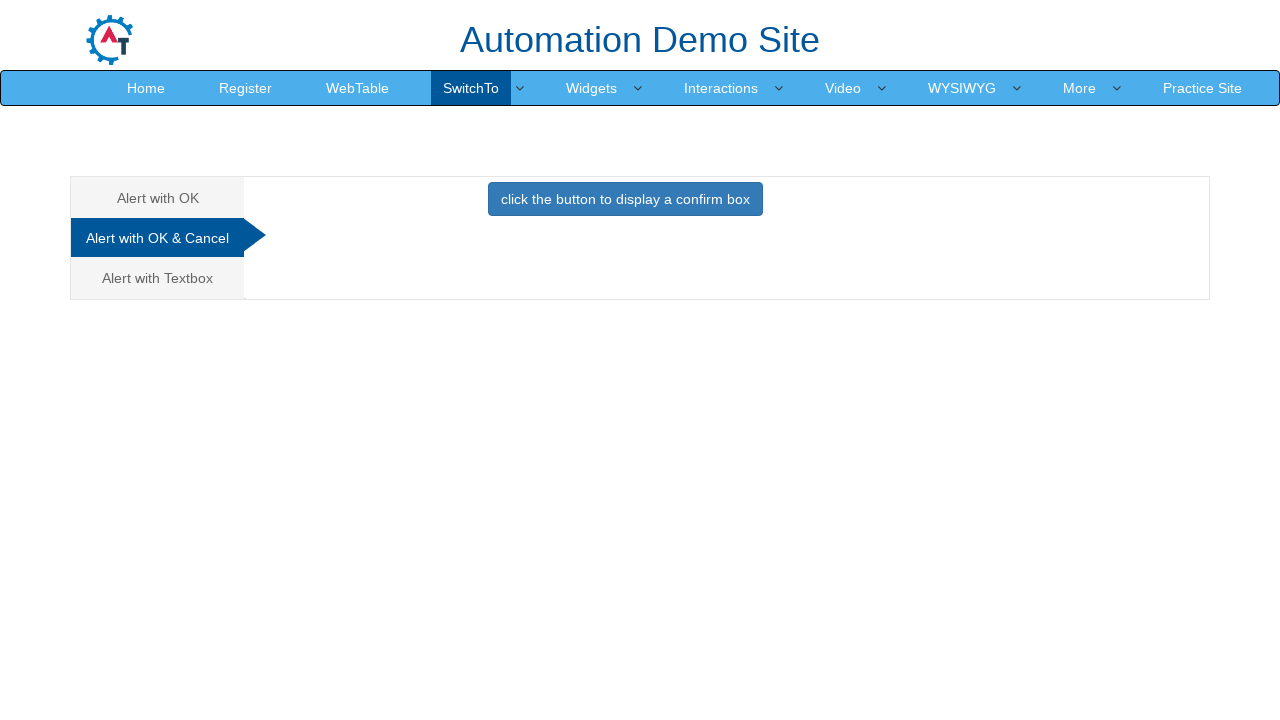

Clicked button to trigger confirm dialog at (625, 199) on xpath=//button[contains(text(),'click the button to display a confirm box')]
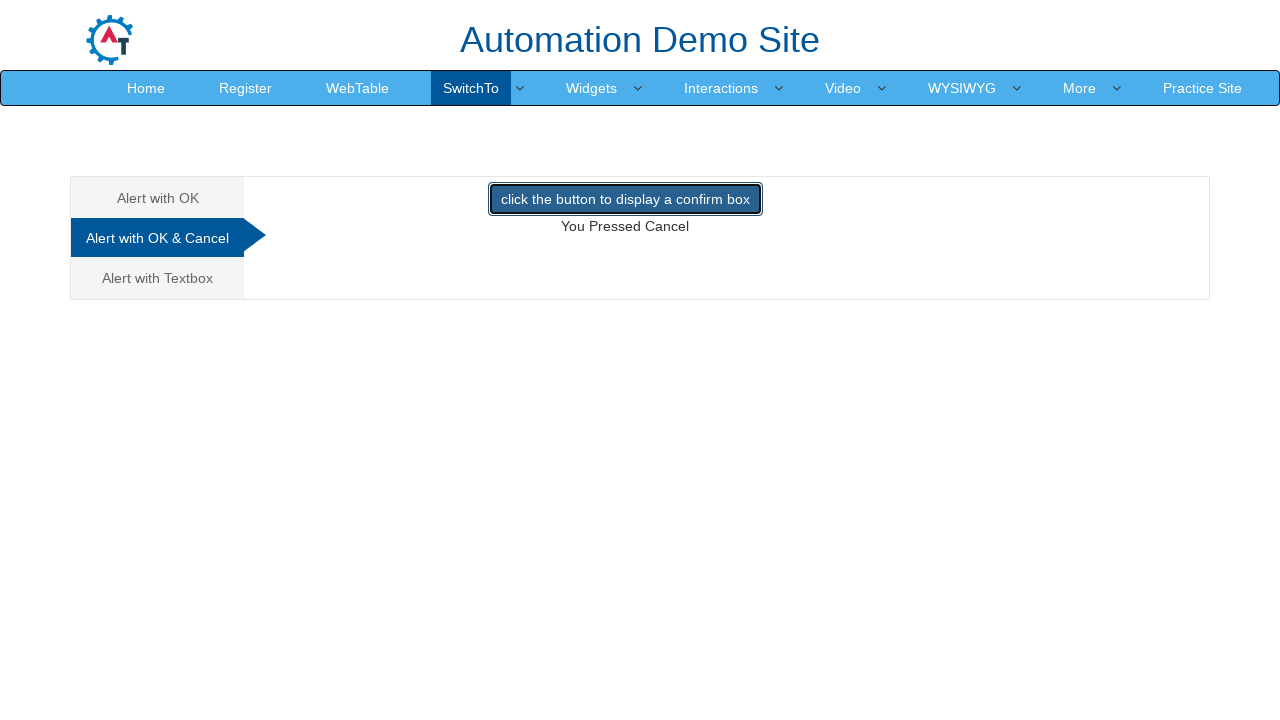

Set up dialog handler to dismiss confirm alert
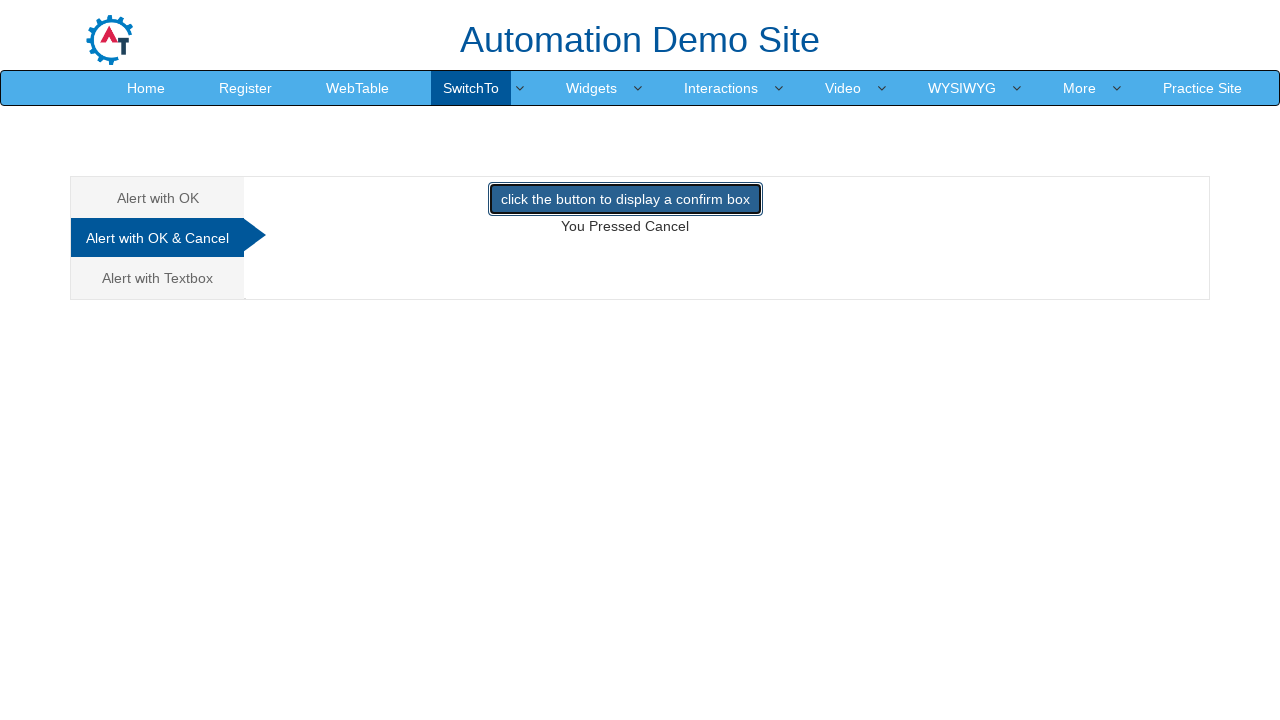

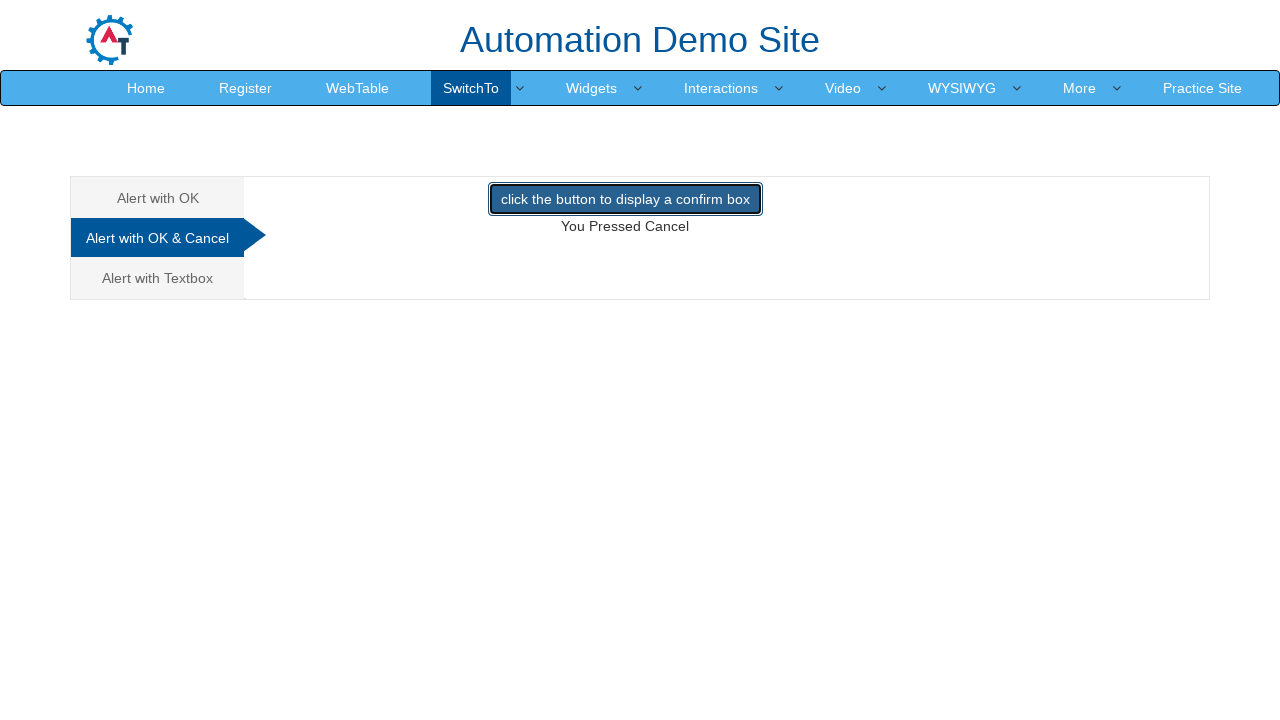